Tests browser navigation controls by performing back, forward, and refresh operations on a web application page.

Starting URL: https://telranedu.web.app/home

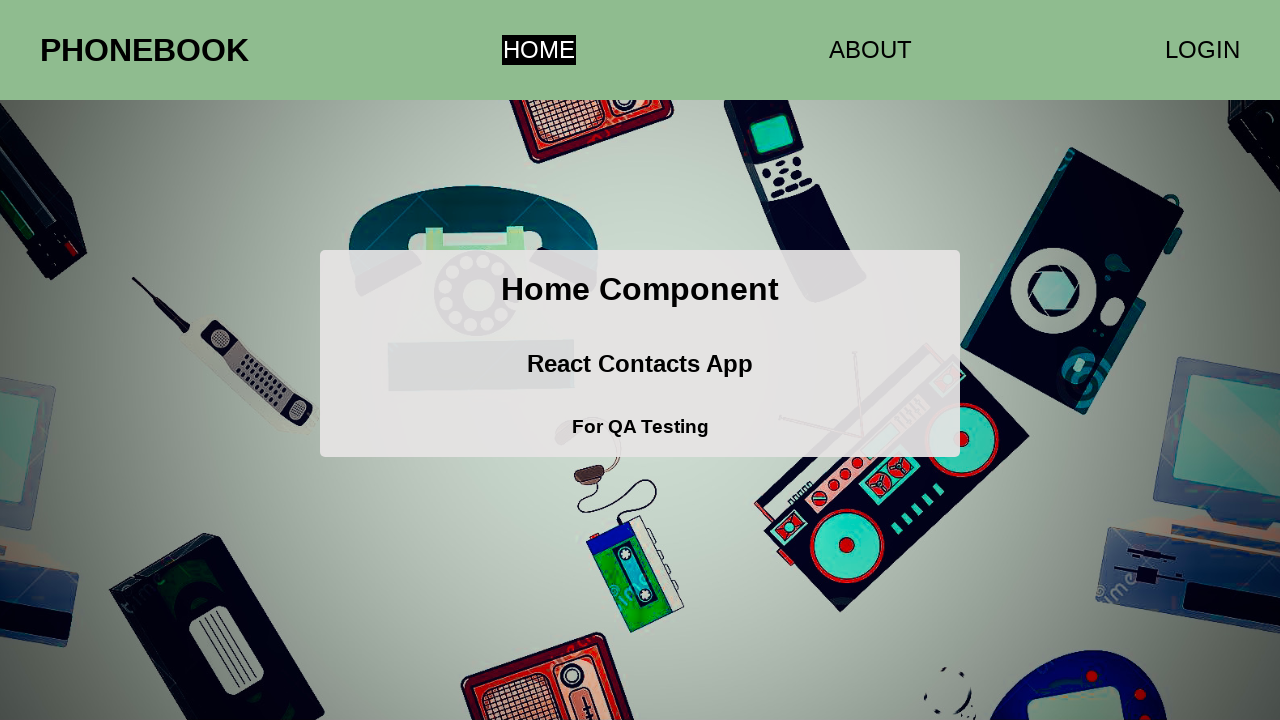

Navigated back in browser history
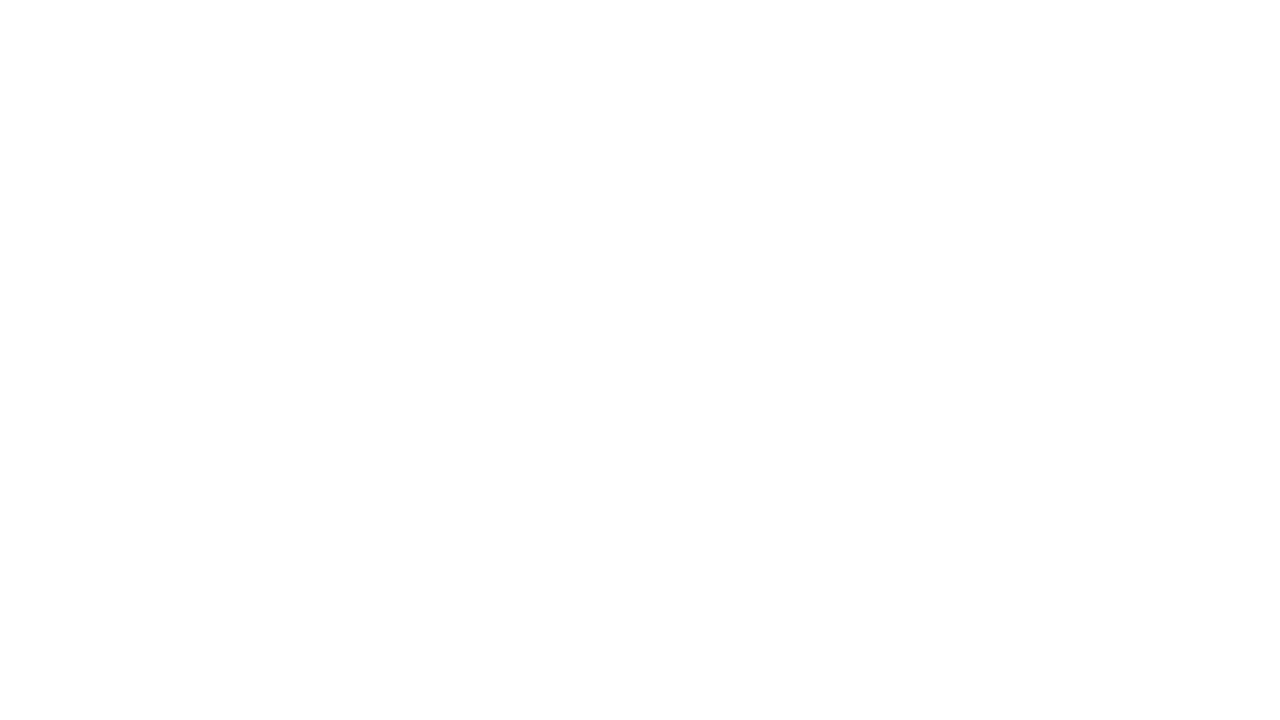

Navigated forward in browser history
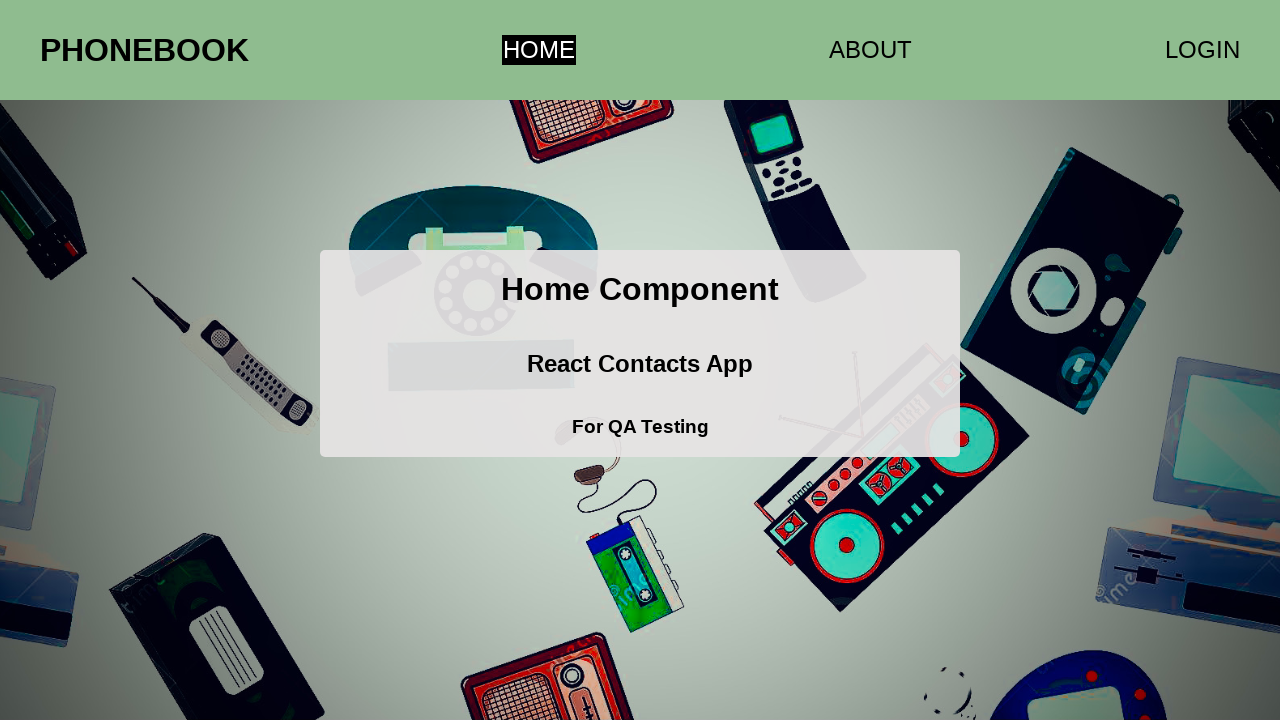

Refreshed the current page
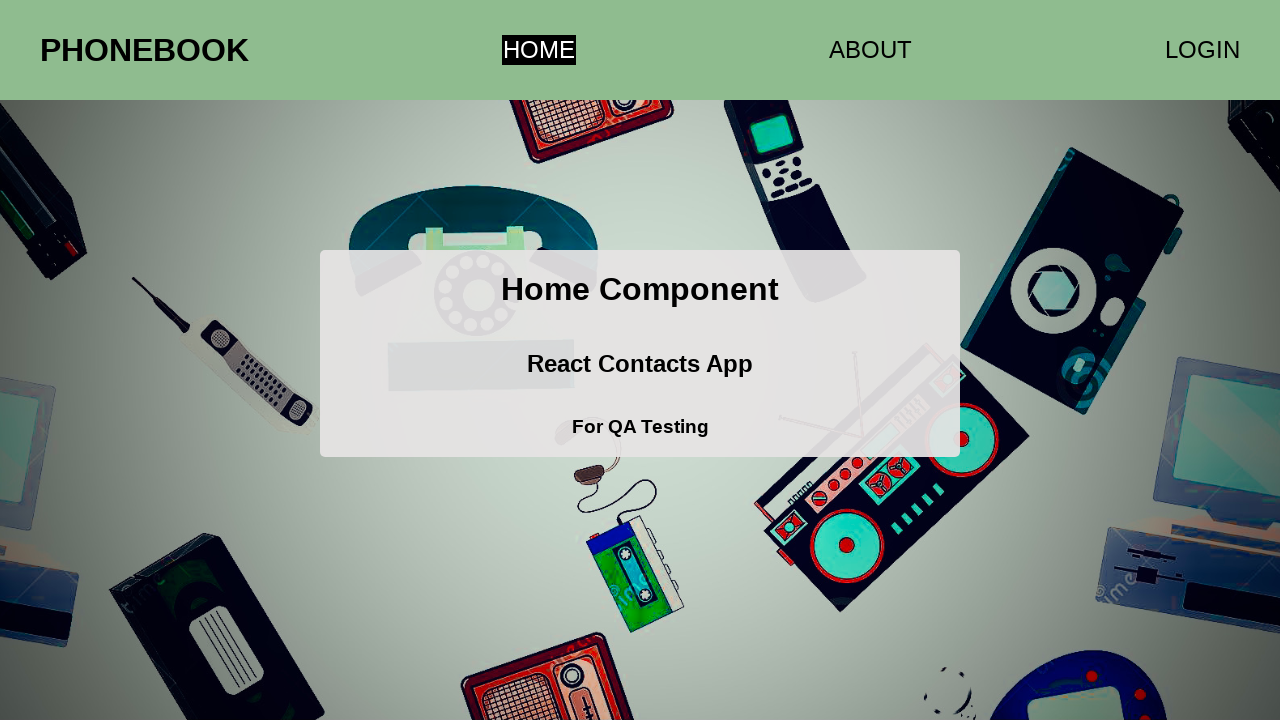

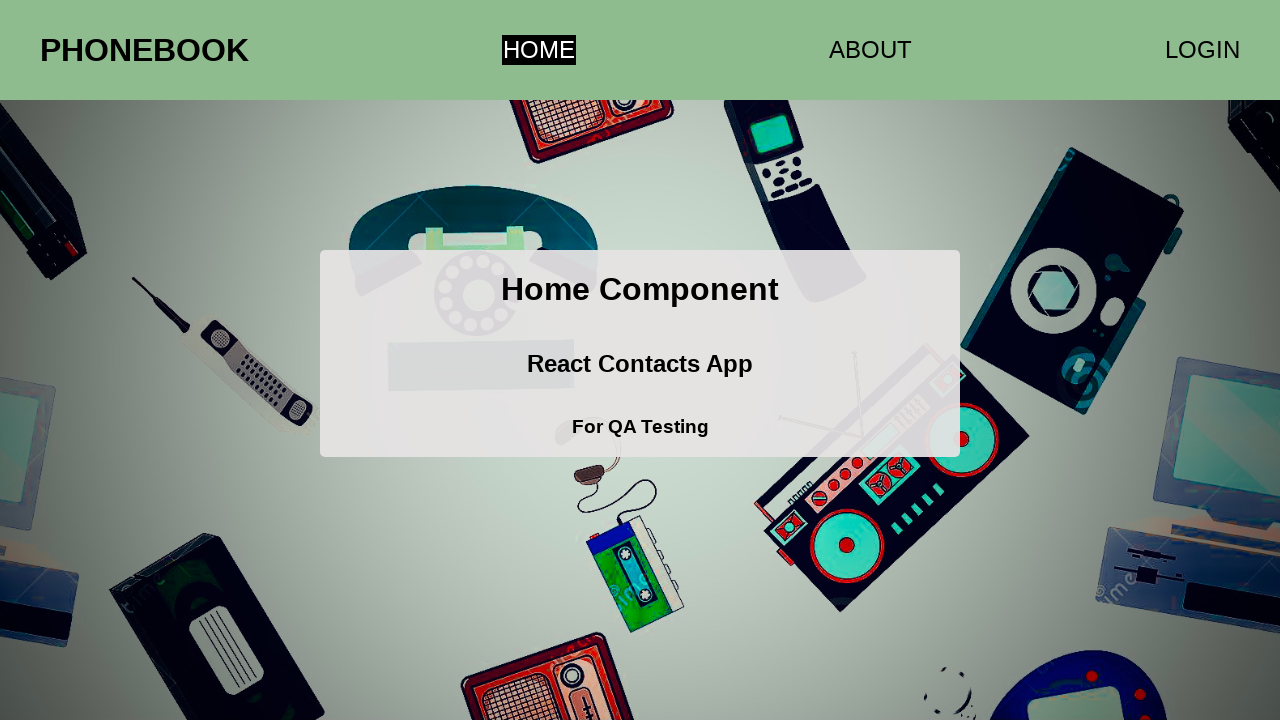